Navigates to a test automation practice blog and identifies a web table to count the number of rows and columns

Starting URL: https://testautomationpractice.blogspot.com/

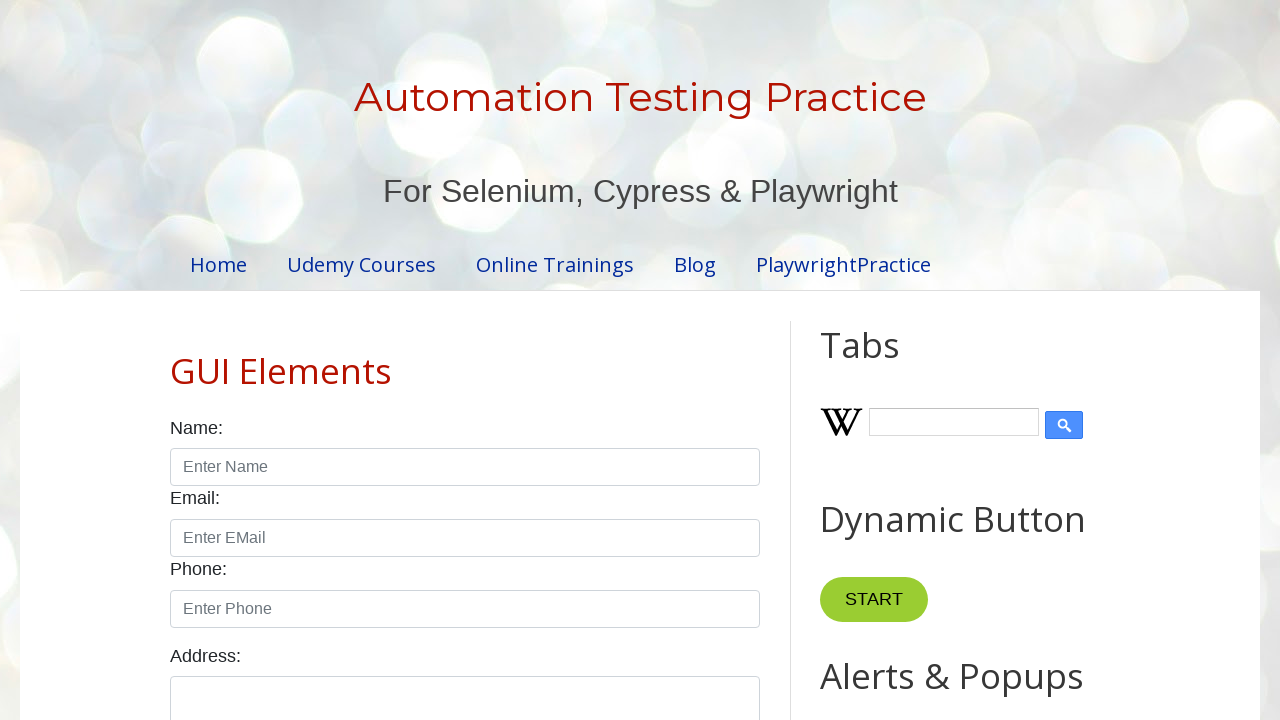

Navigated to test automation practice blog
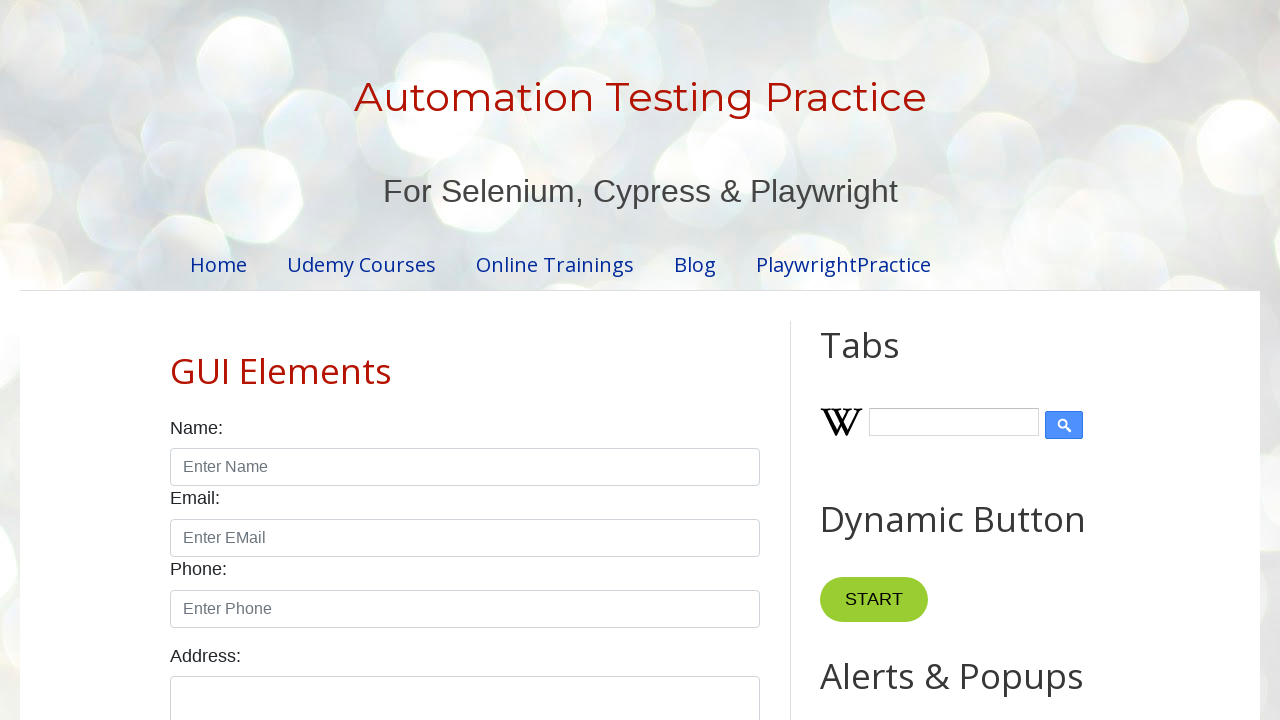

Table with name 'BookTable' loaded and is visible
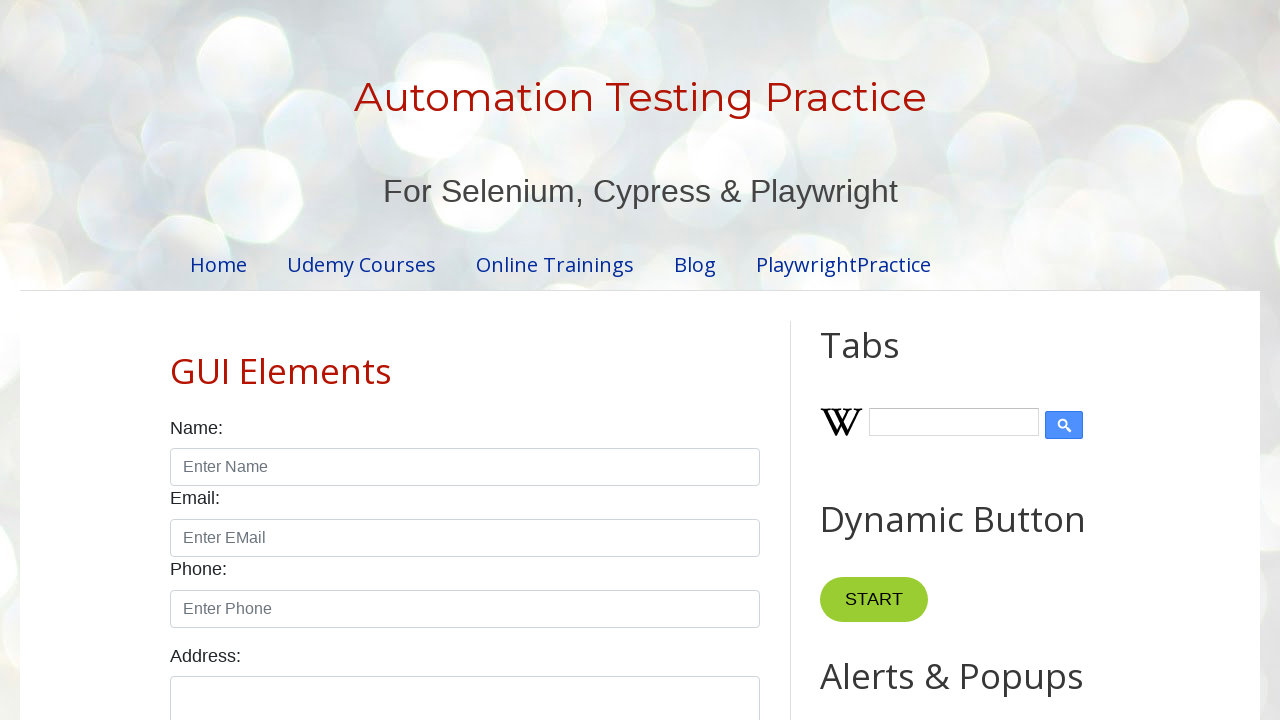

Located all table rows in BookTable
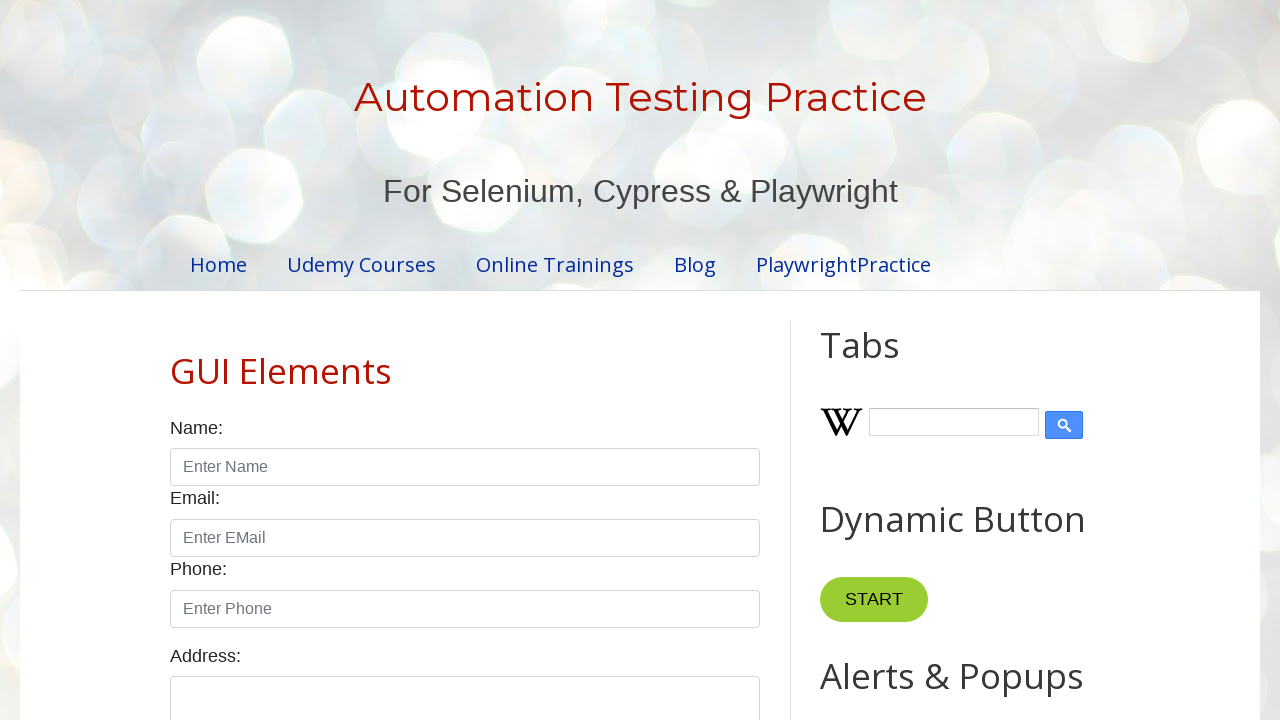

Located all table headers in BookTable
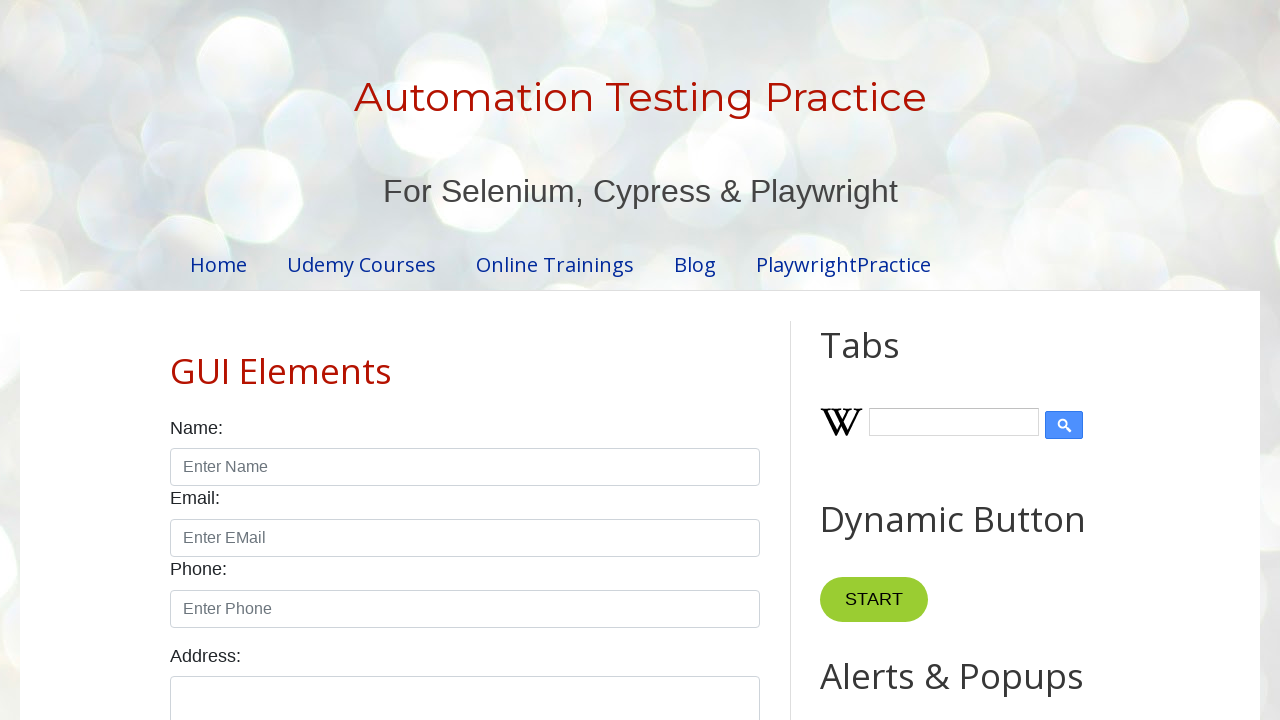

Verified table has 7 rows
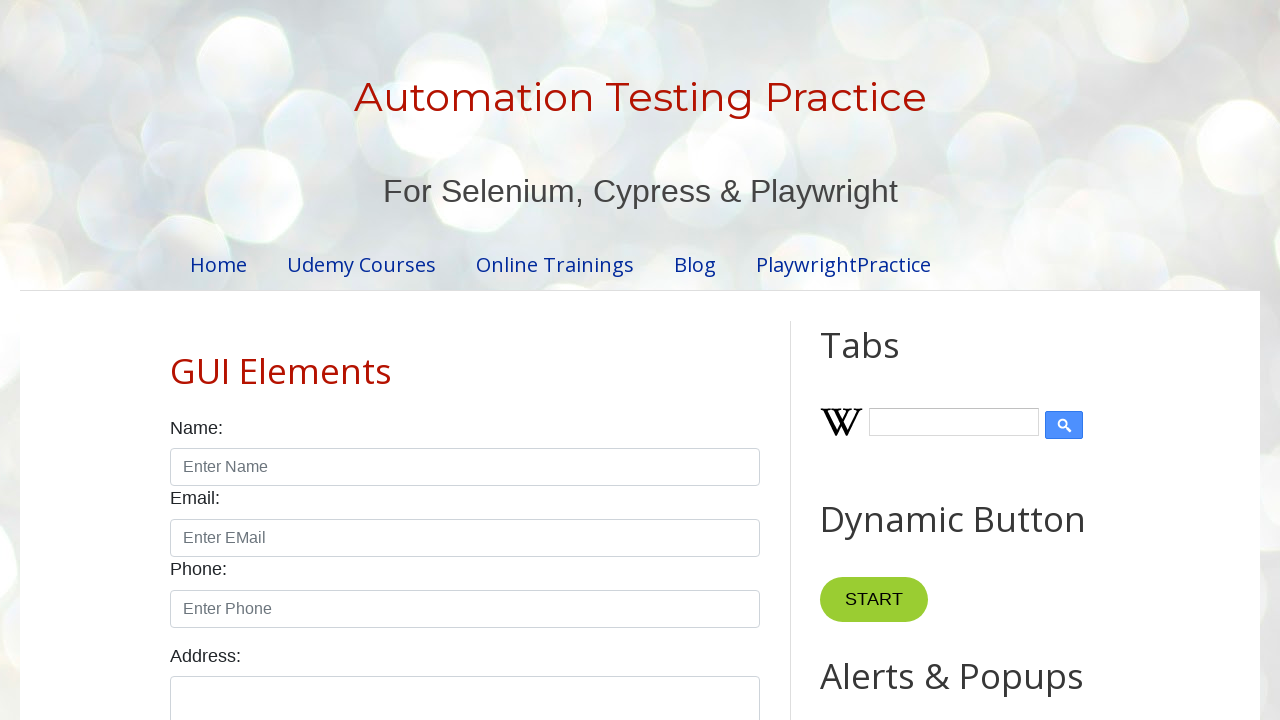

Verified table has 4 column headers
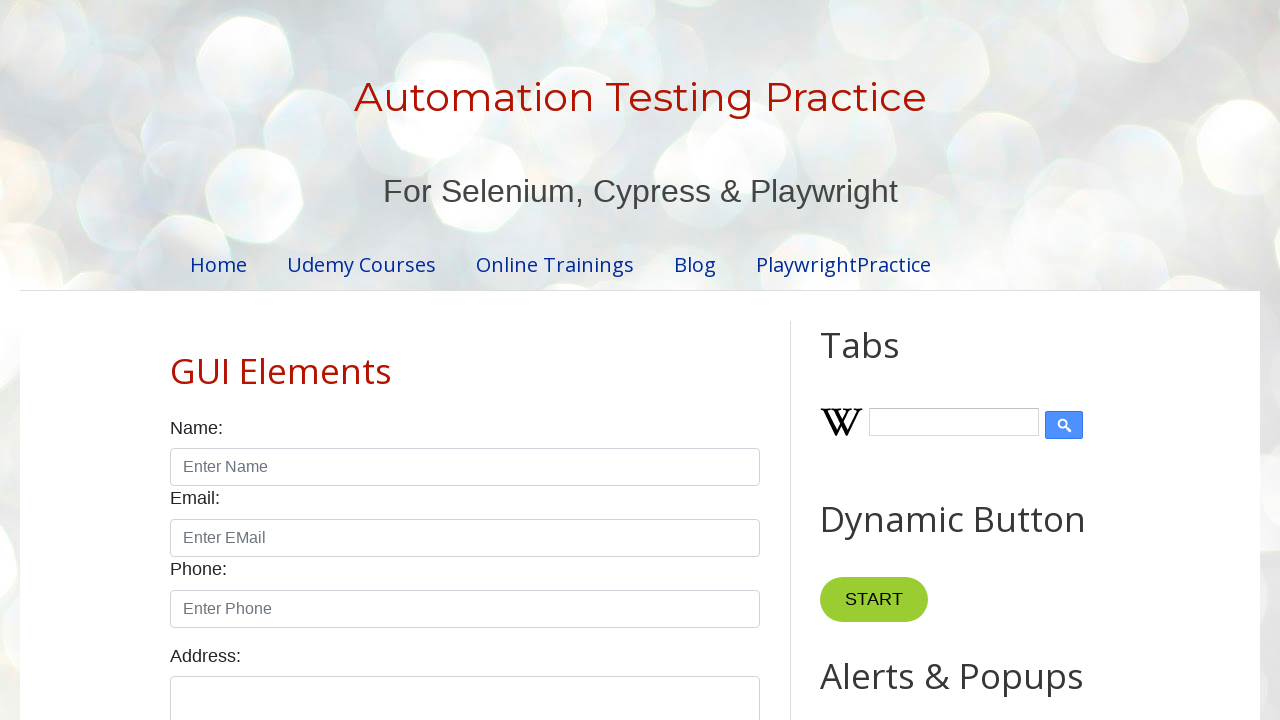

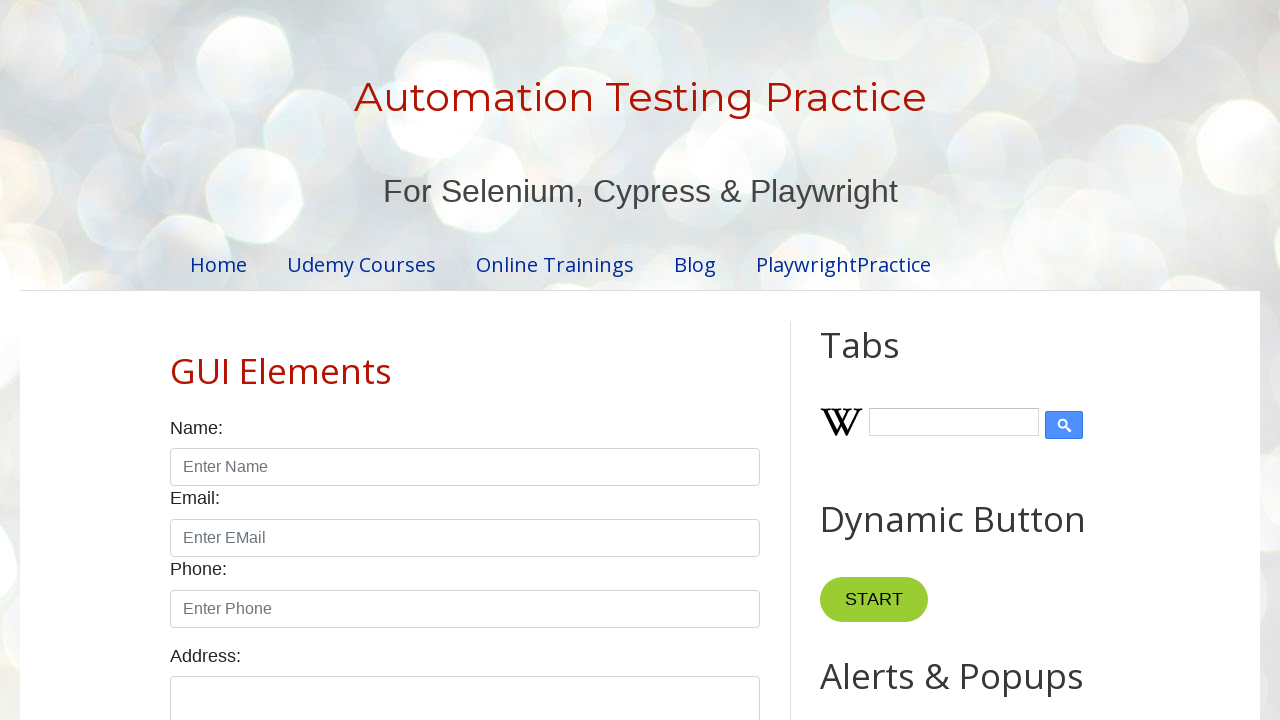